Tests dynamic loading functionality using a cleaner approach - clicks start button and verifies "Hello World!" message appears

Starting URL: https://automationfc.github.io/dynamic-loading/

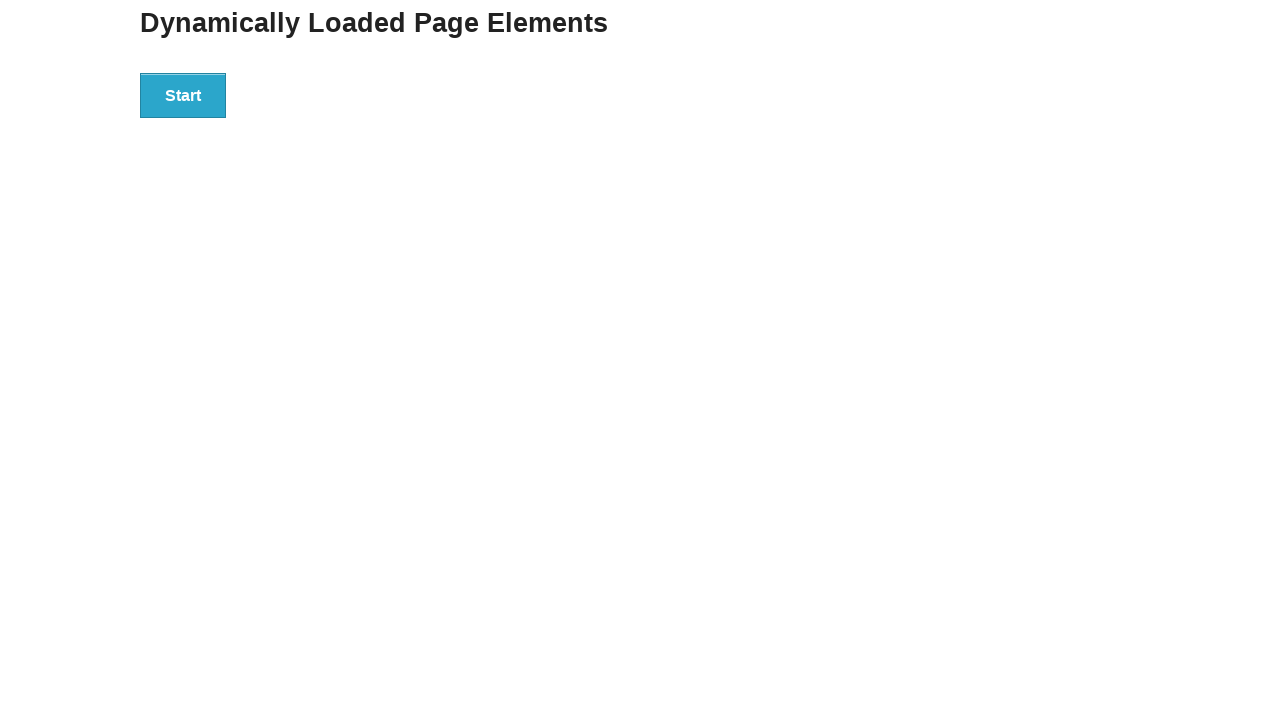

Clicked start button to trigger dynamic loading at (183, 95) on div#start > button
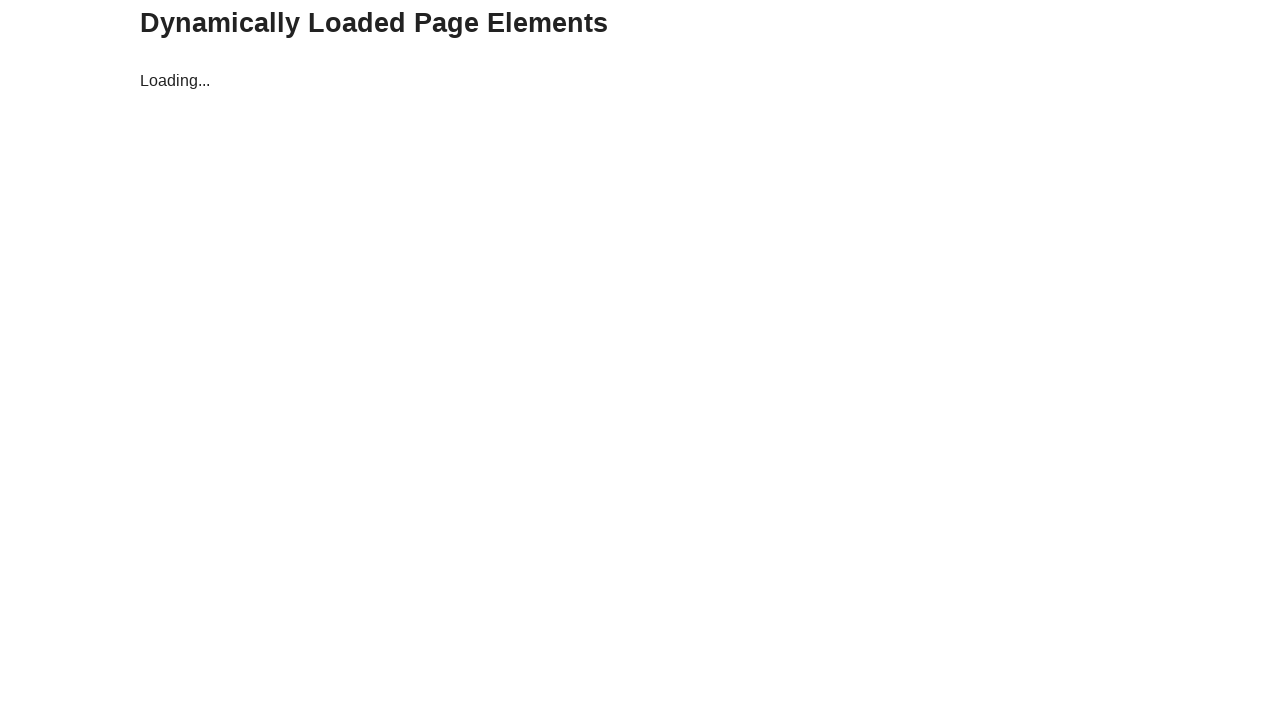

Located the hello text element
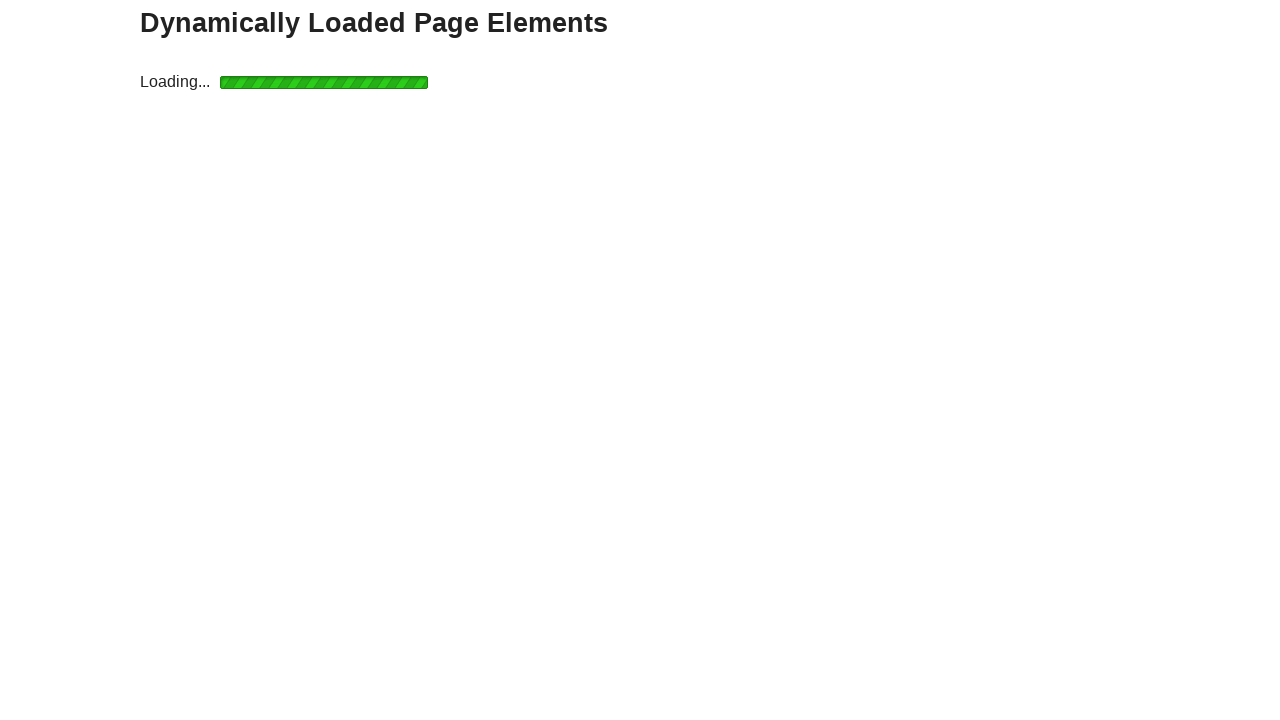

Hello World! message appeared after dynamic loading
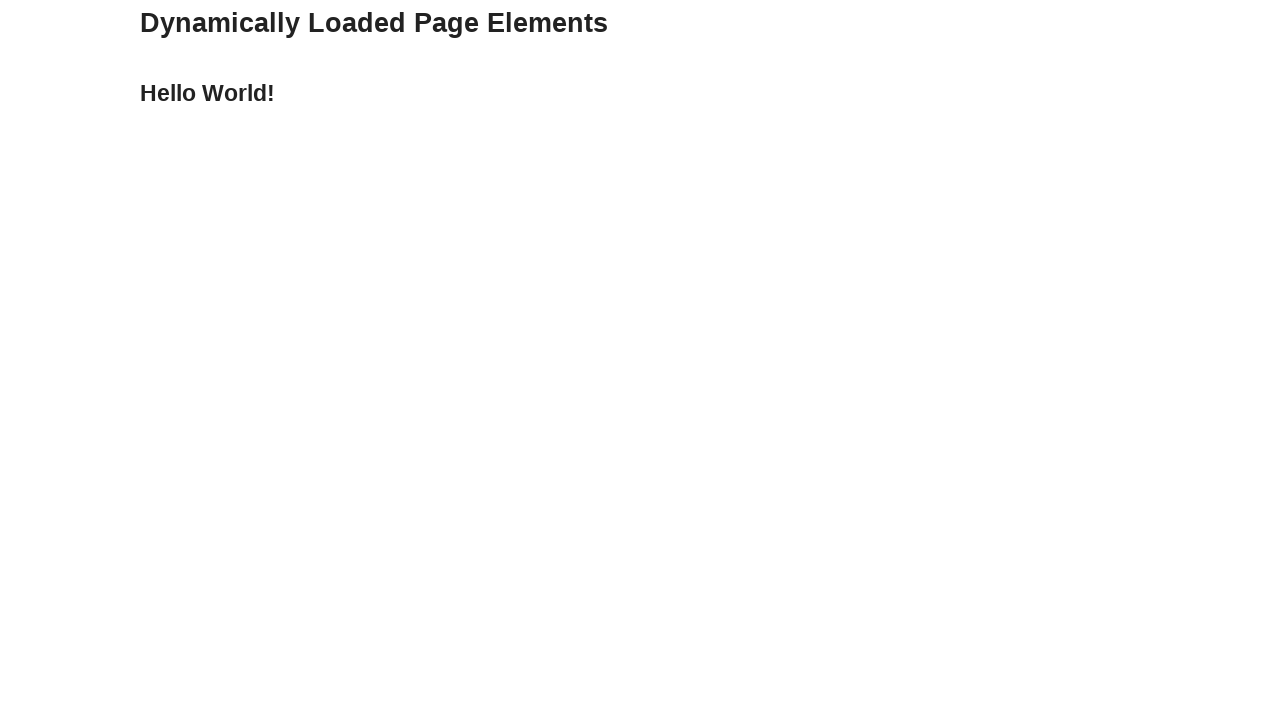

Verified that hello element contains 'Hello World!' text
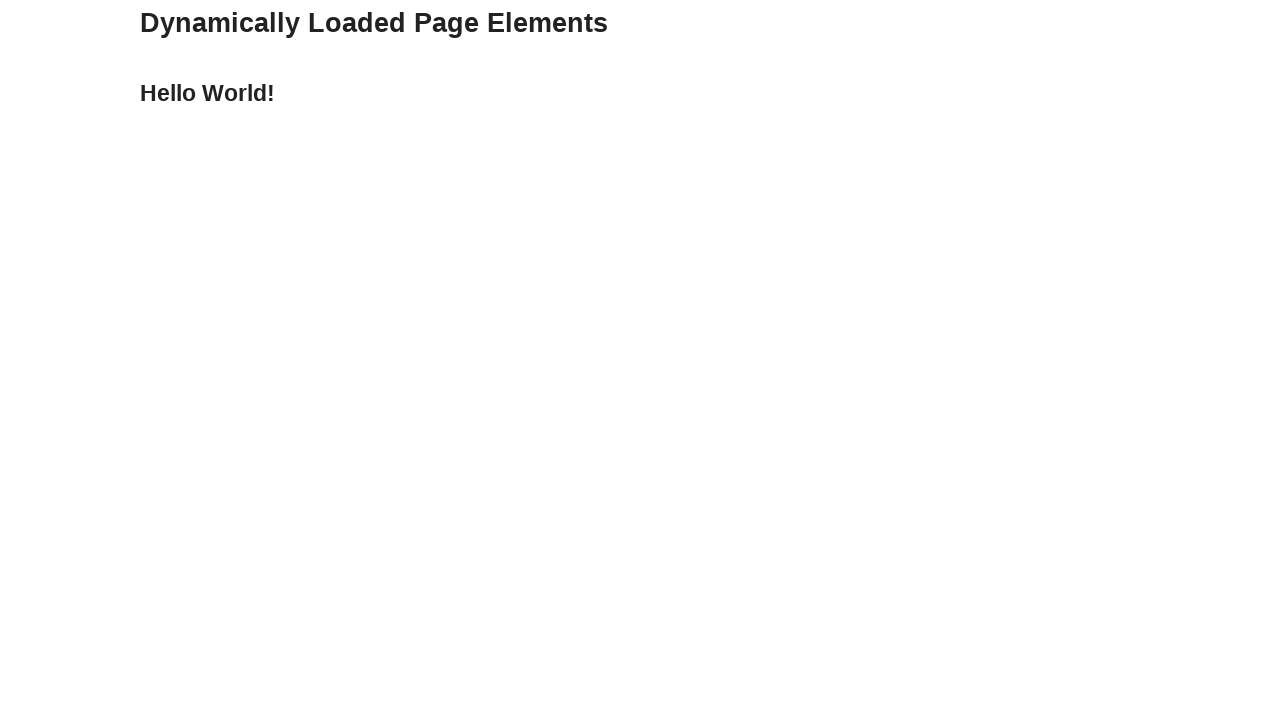

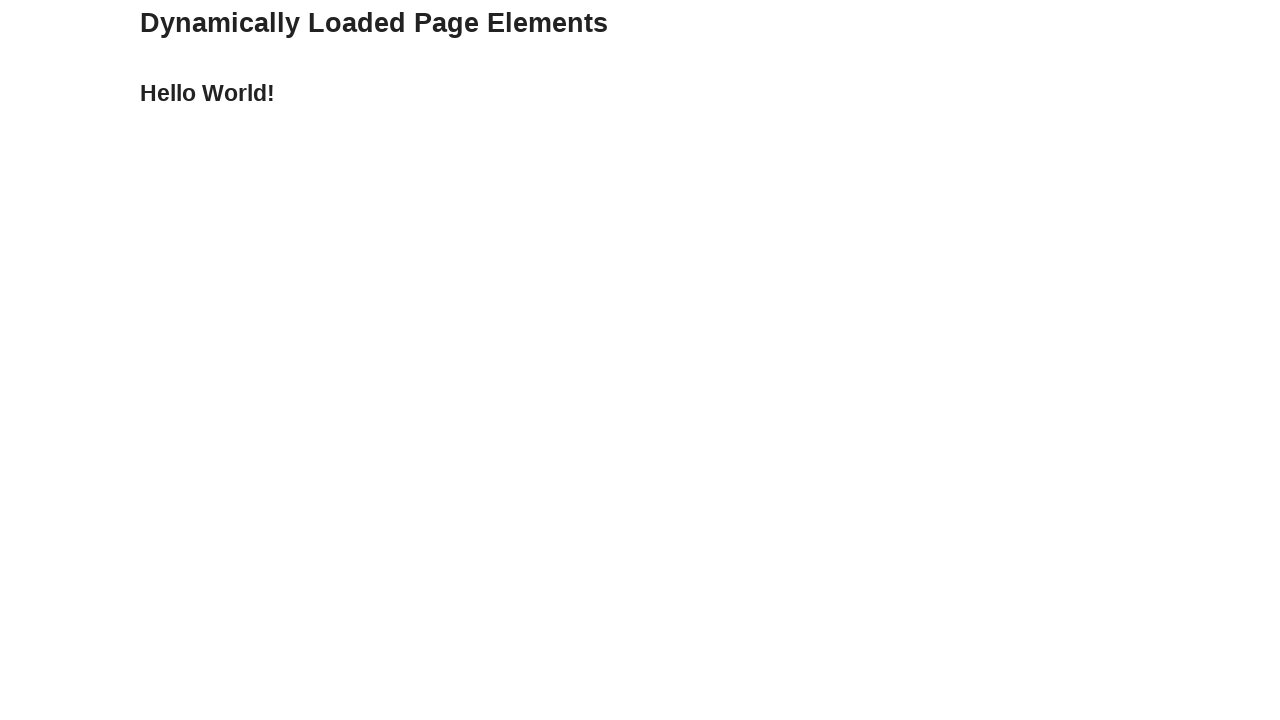